Tests that new todo items are appended to the bottom of the list and the count displays correctly

Starting URL: https://demo.playwright.dev/todomvc

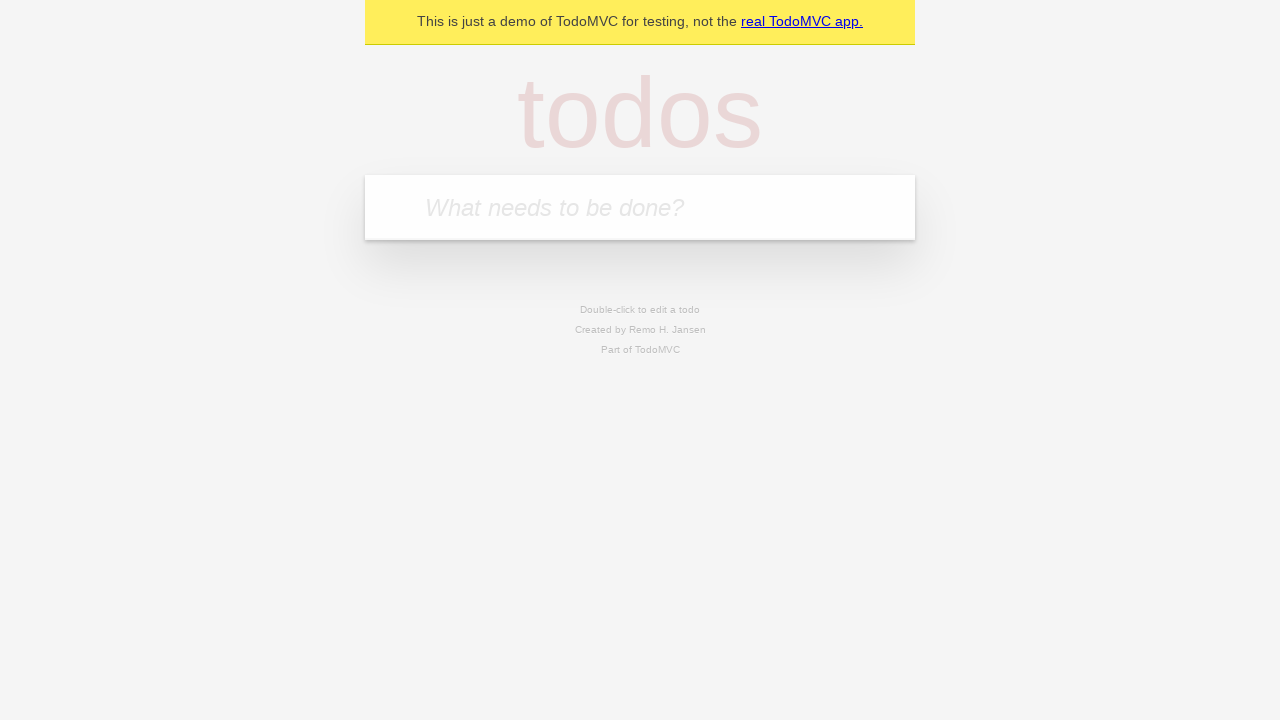

Filled todo input with 'buy some cheese' on internal:attr=[placeholder="What needs to be done?"i]
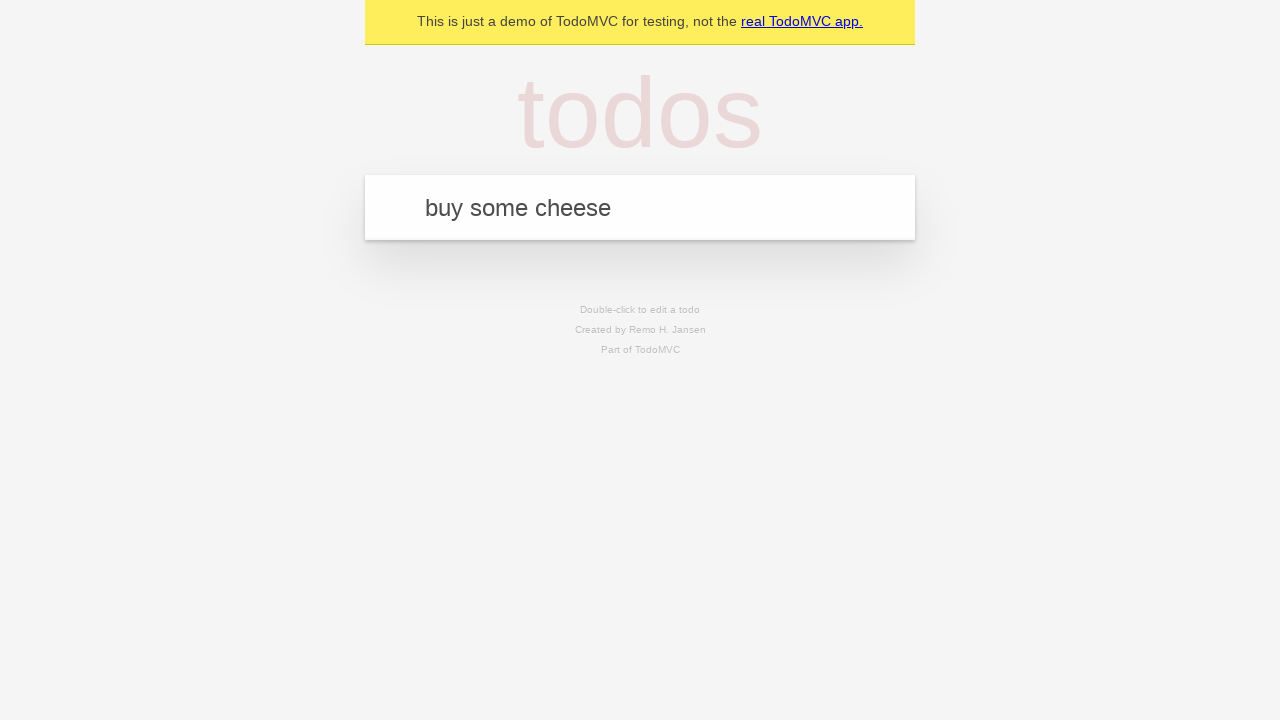

Pressed Enter to add todo item 'buy some cheese' on internal:attr=[placeholder="What needs to be done?"i]
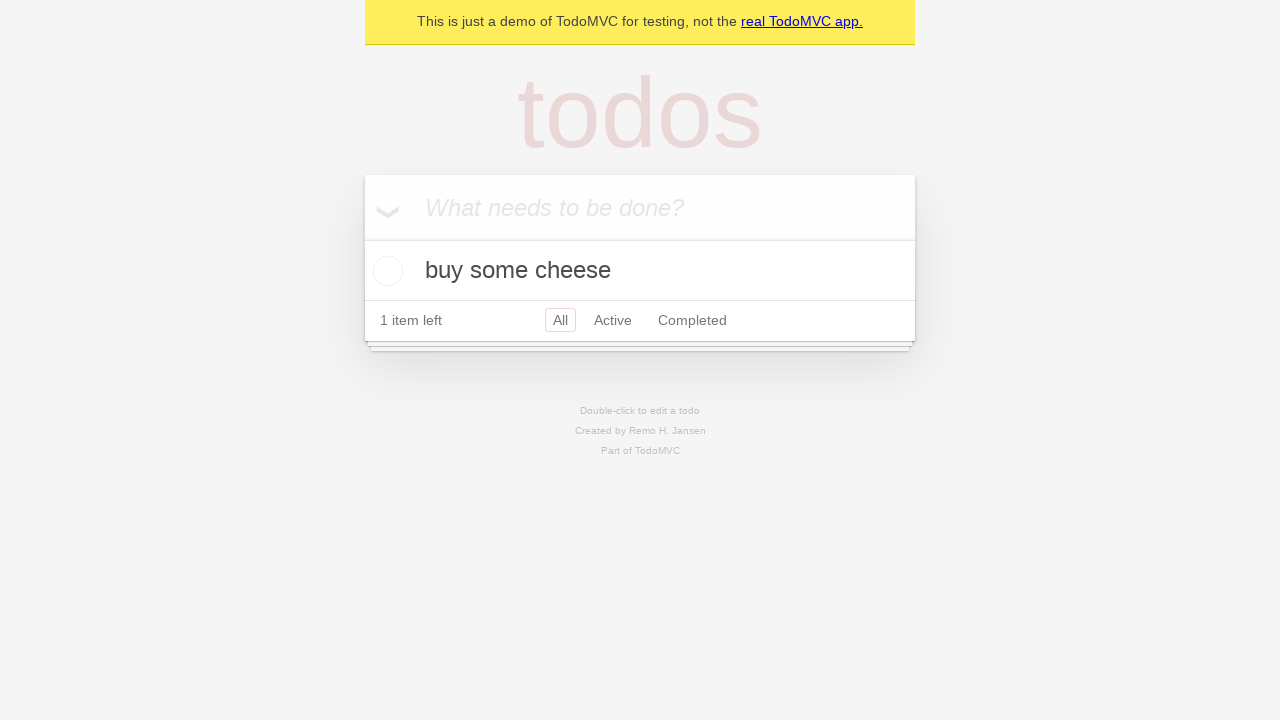

Filled todo input with 'feed the cat' on internal:attr=[placeholder="What needs to be done?"i]
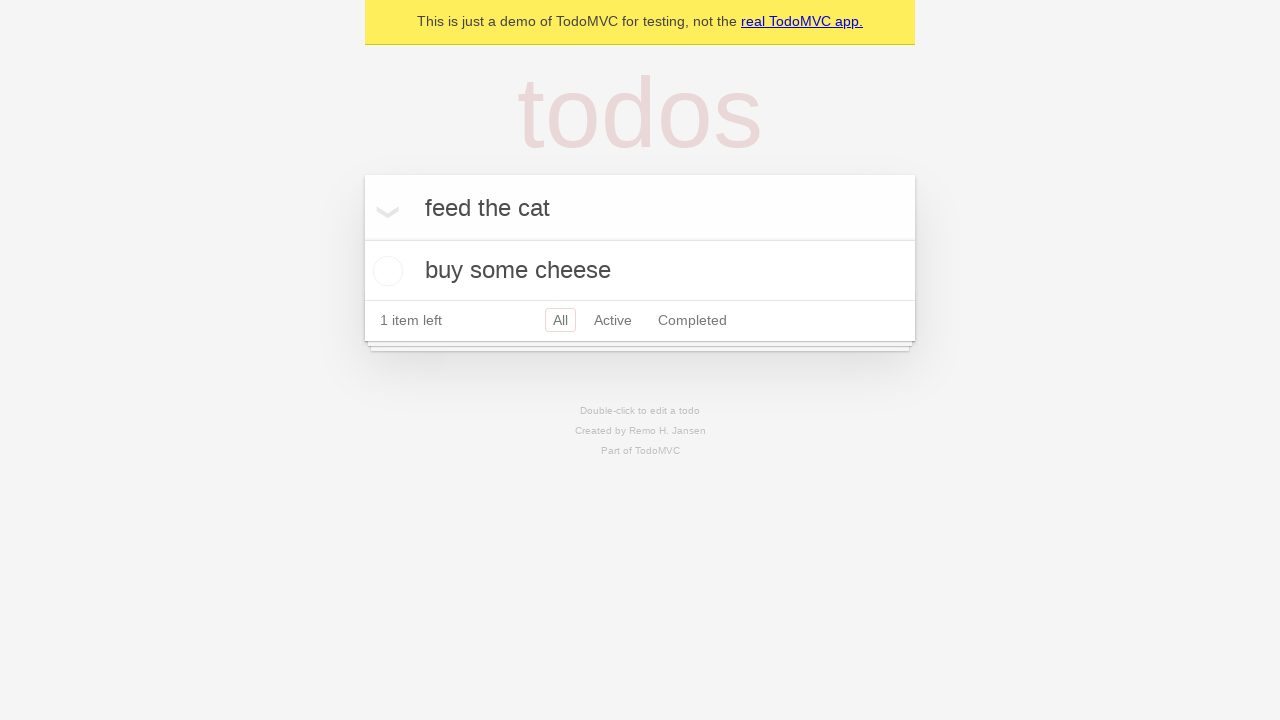

Pressed Enter to add todo item 'feed the cat' on internal:attr=[placeholder="What needs to be done?"i]
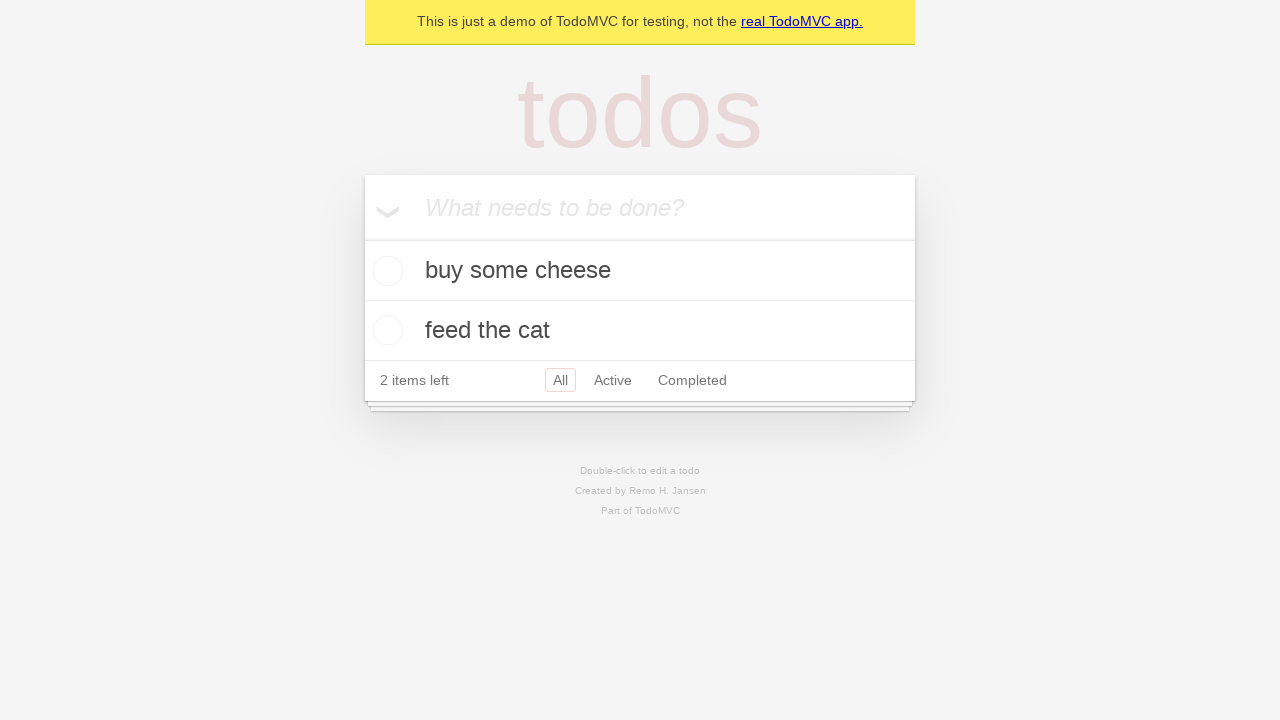

Filled todo input with 'book a doctors appointment' on internal:attr=[placeholder="What needs to be done?"i]
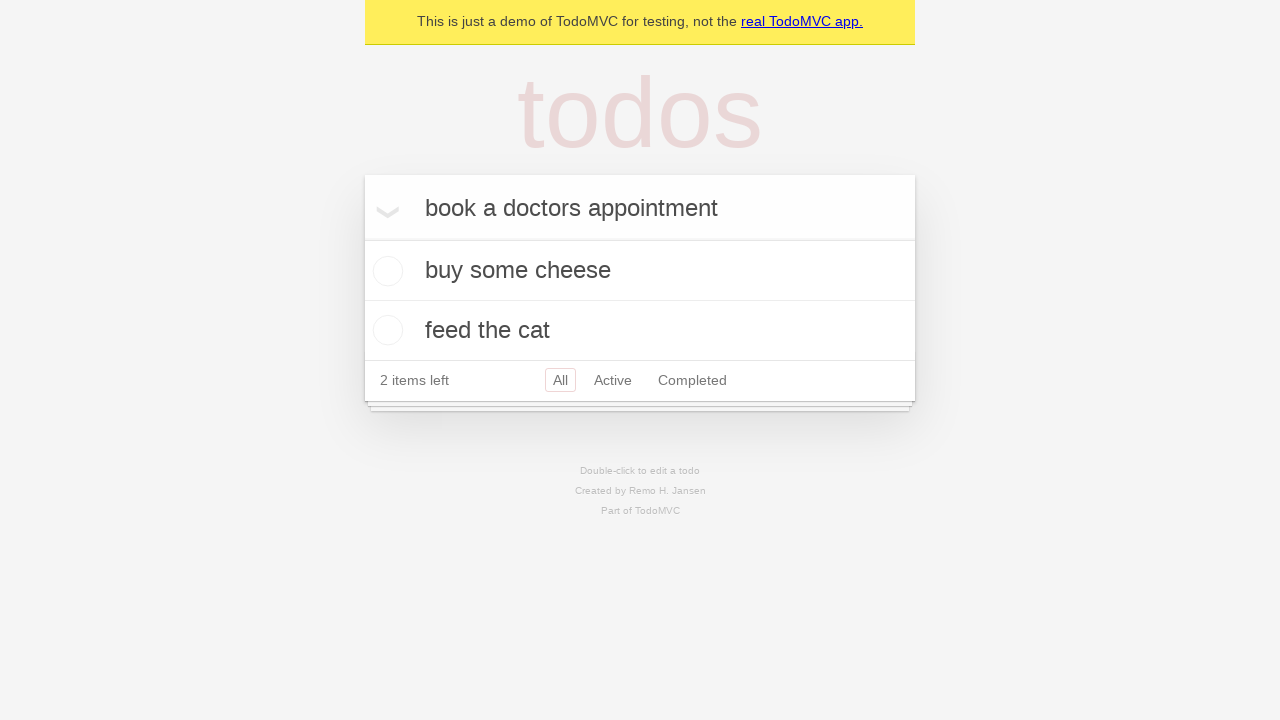

Pressed Enter to add todo item 'book a doctors appointment' on internal:attr=[placeholder="What needs to be done?"i]
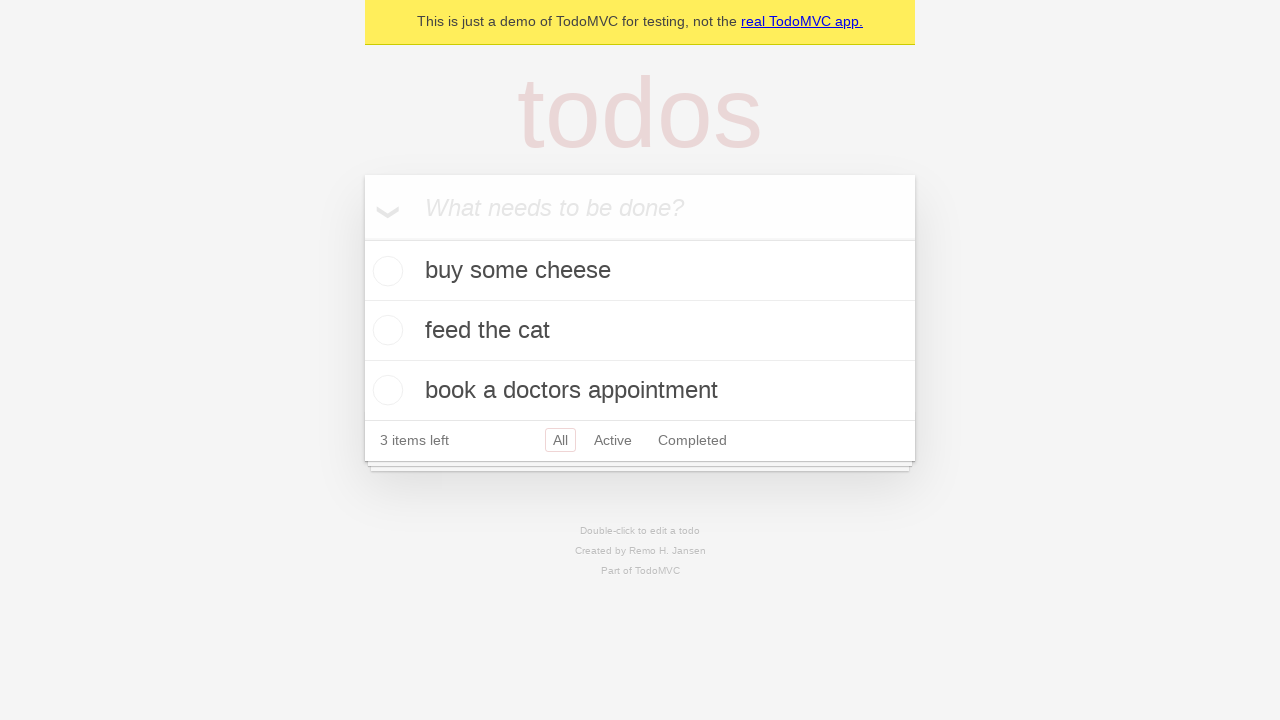

Verified that todo list displays '3 items left'
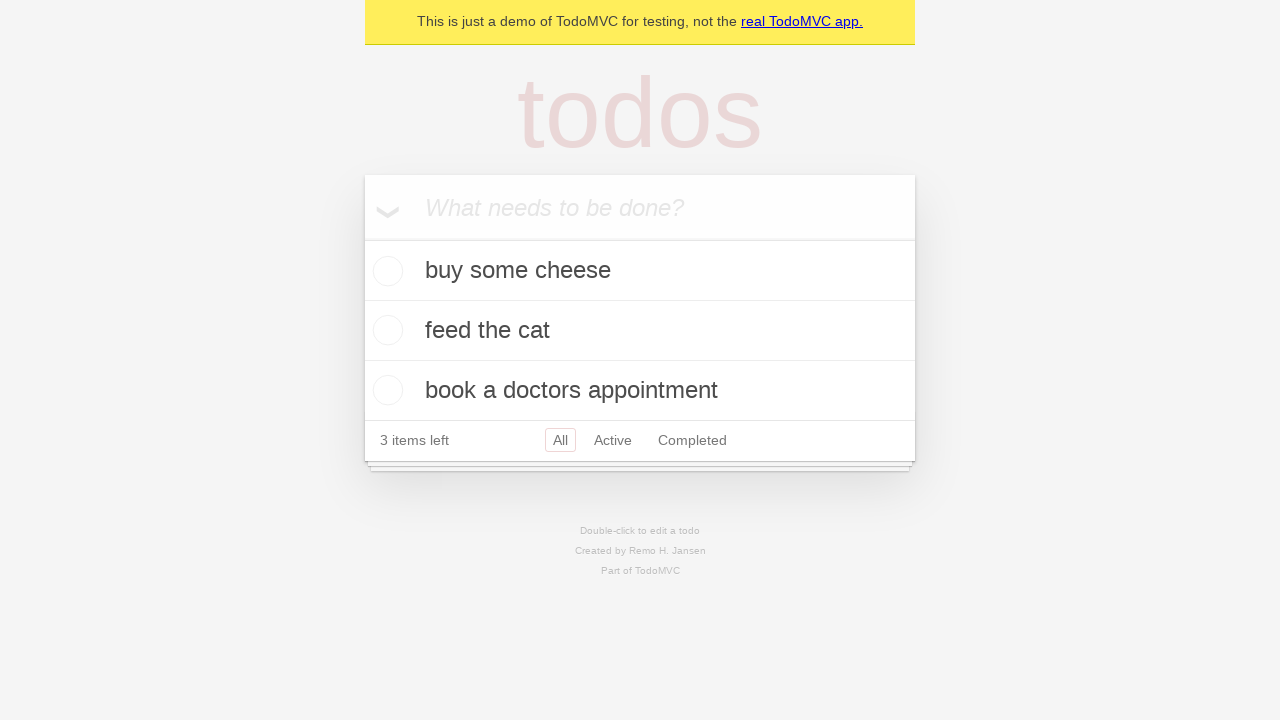

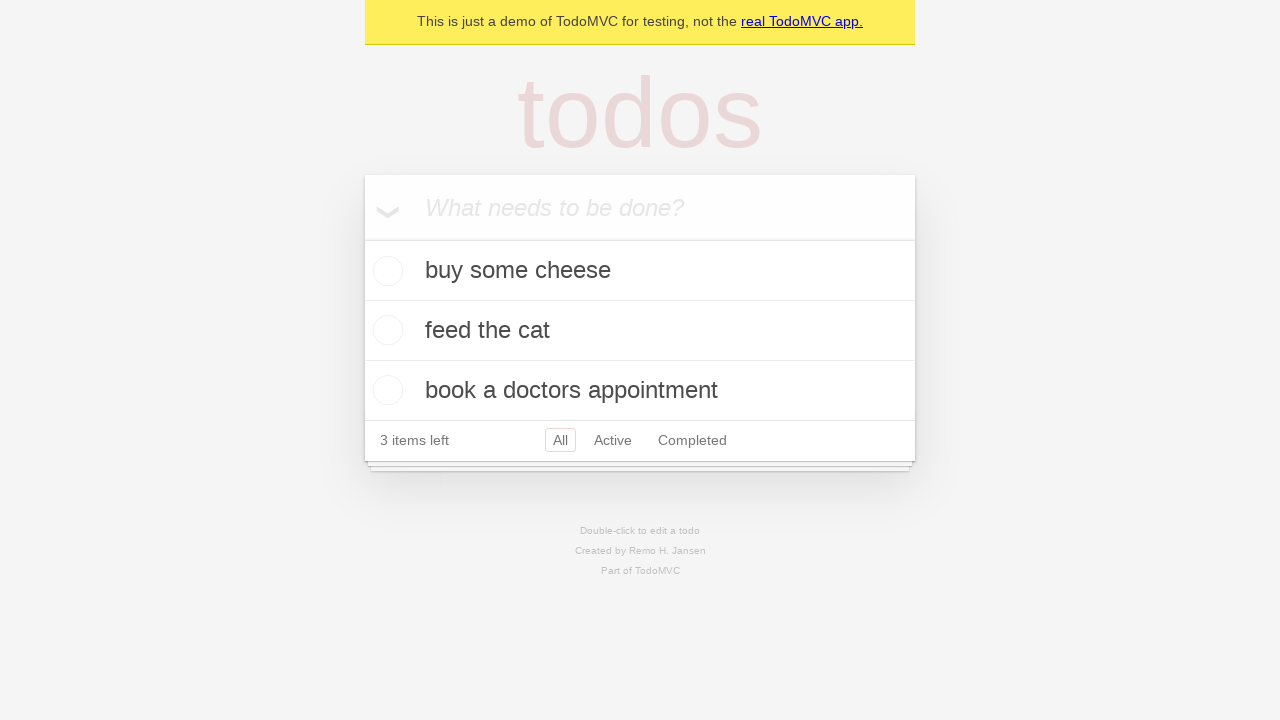